Tests drag and drop functionality by dragging an element and dropping it onto a target

Starting URL: http://jqueryui.com/demos/droppable/

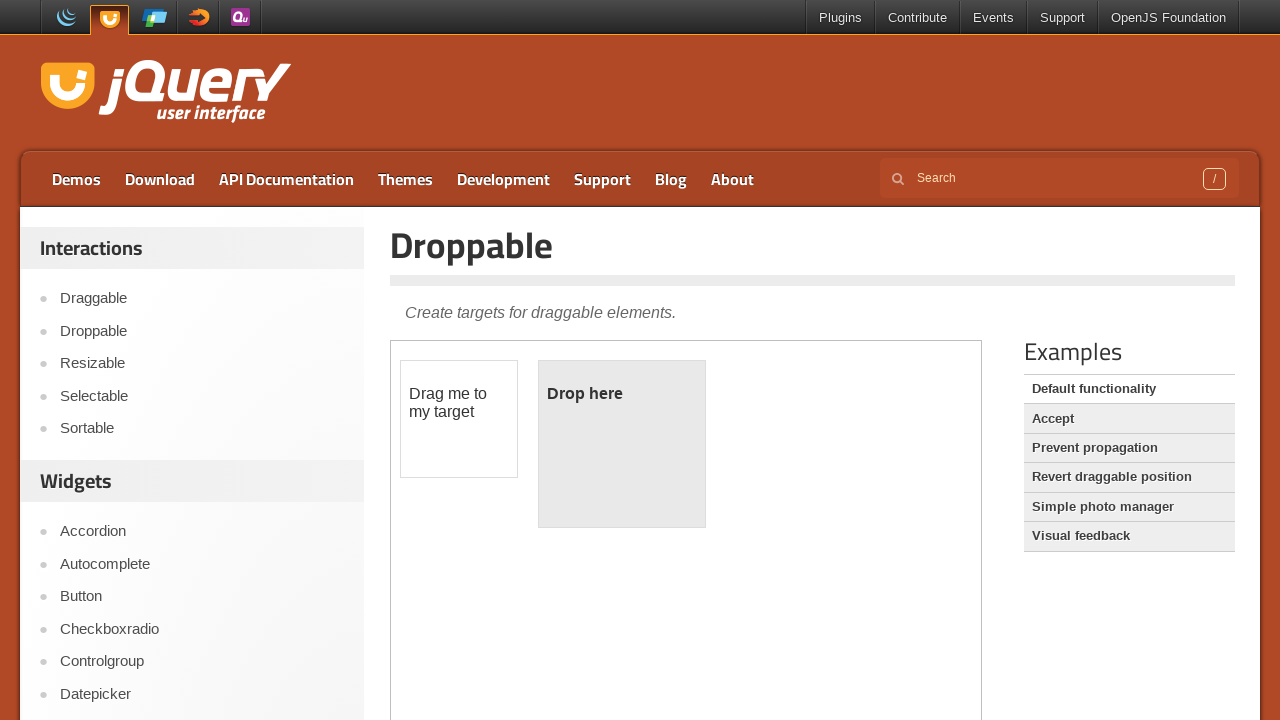

Located iframe containing the droppable demo
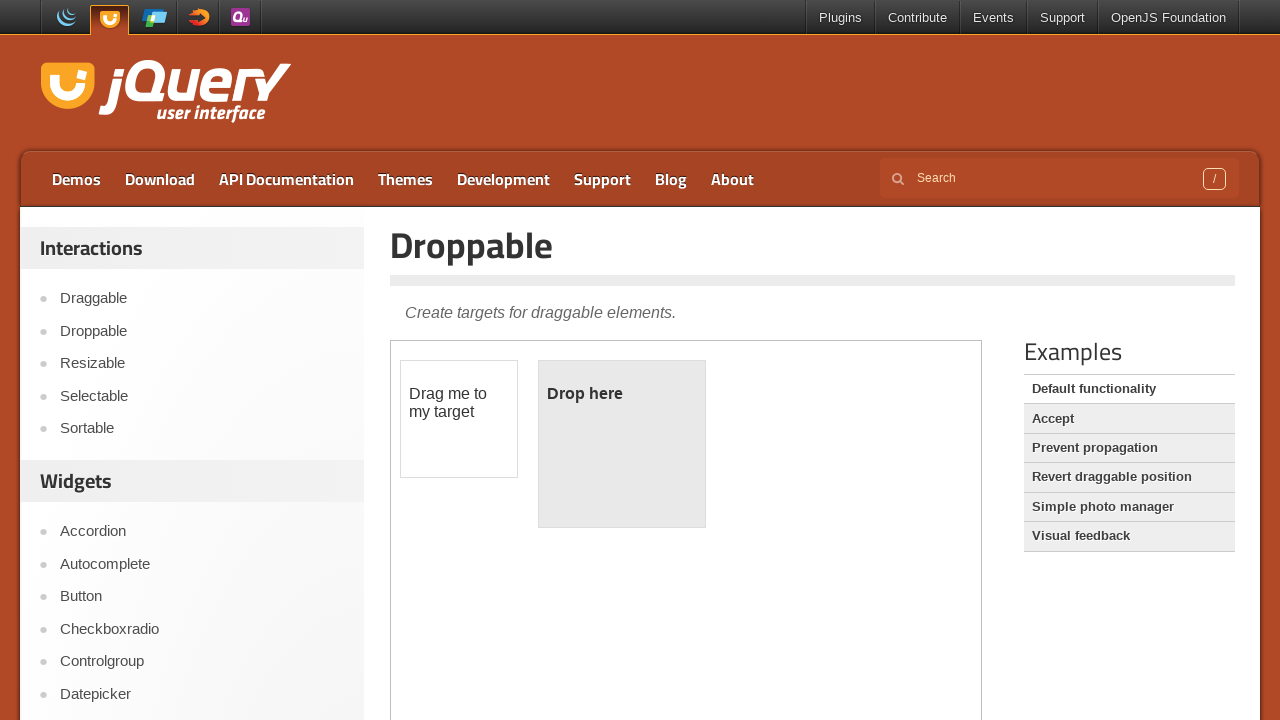

Located draggable element
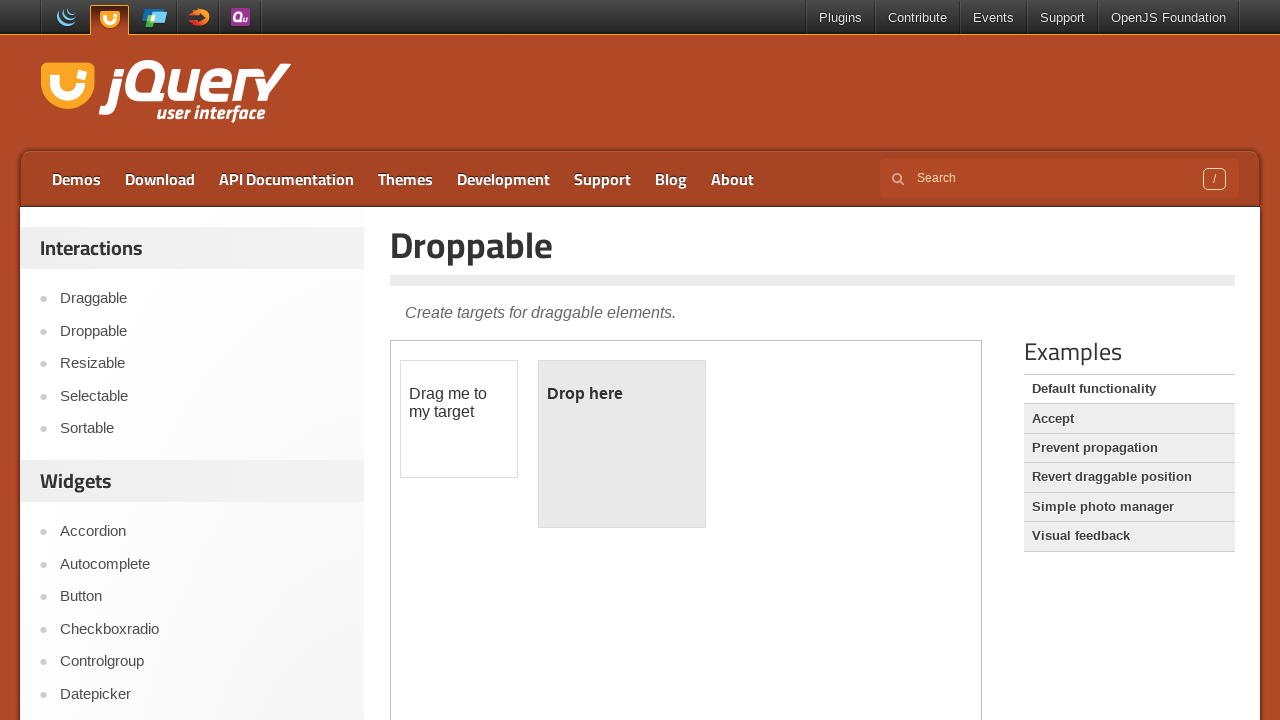

Located droppable target element
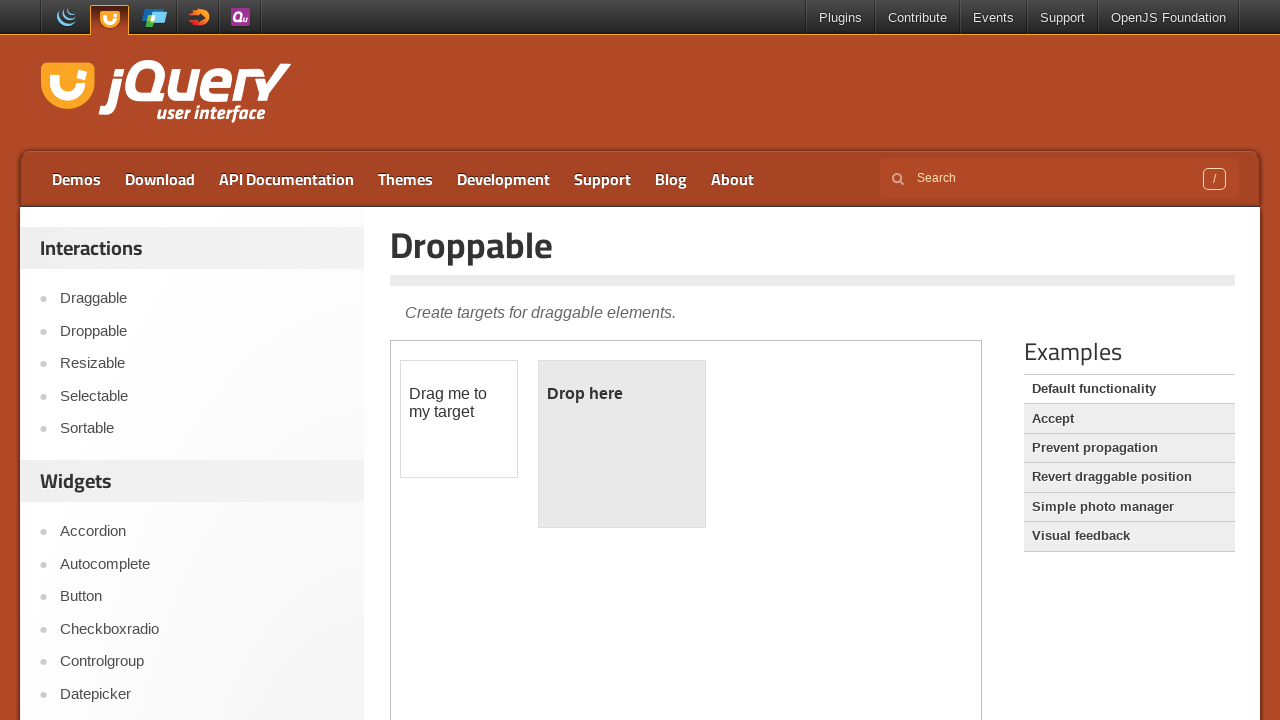

Dragged and dropped element onto target at (622, 444)
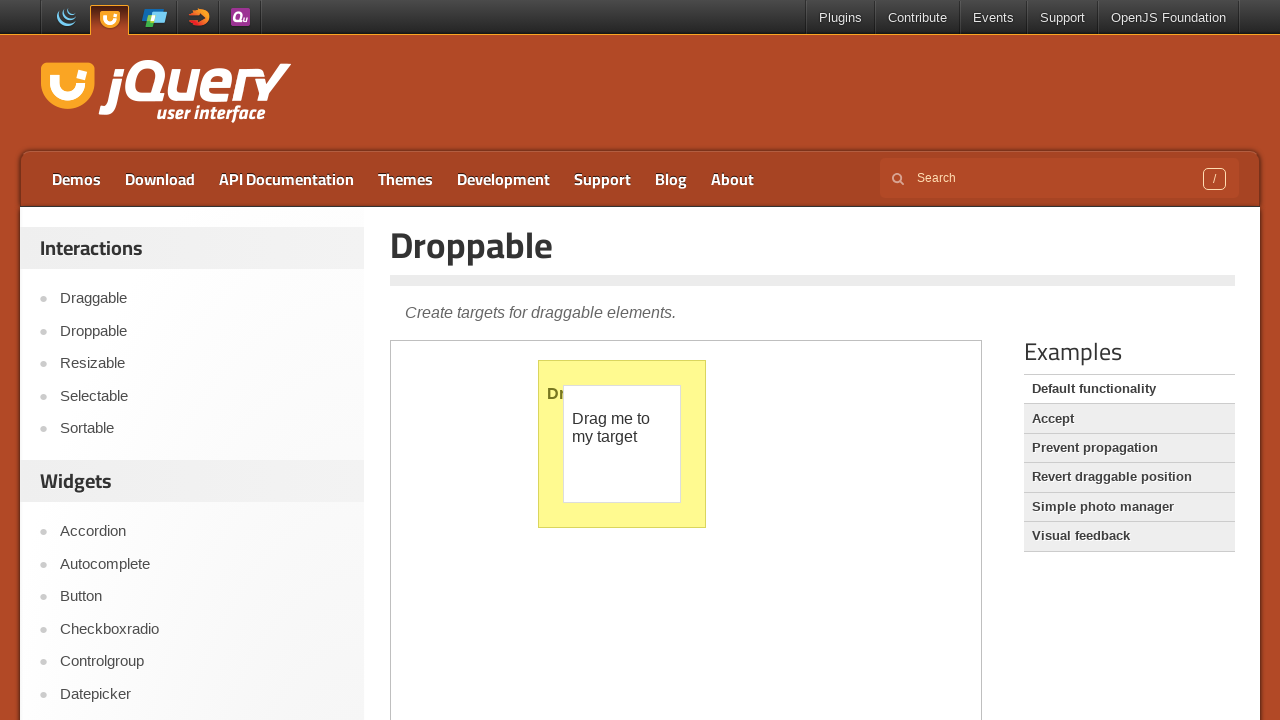

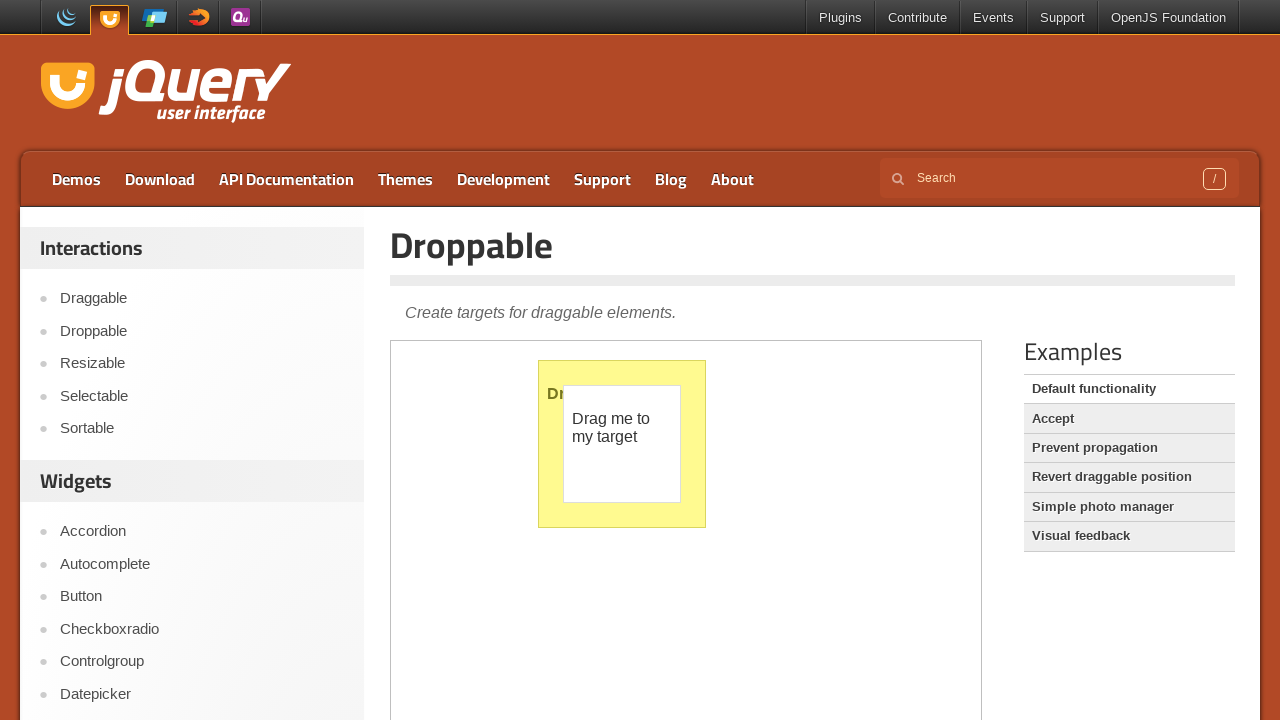